Tests scrolling functionality by scrolling the window and a specific table element on a practice automation page

Starting URL: https://rahulshettyacademy.com/AutomationPractice/

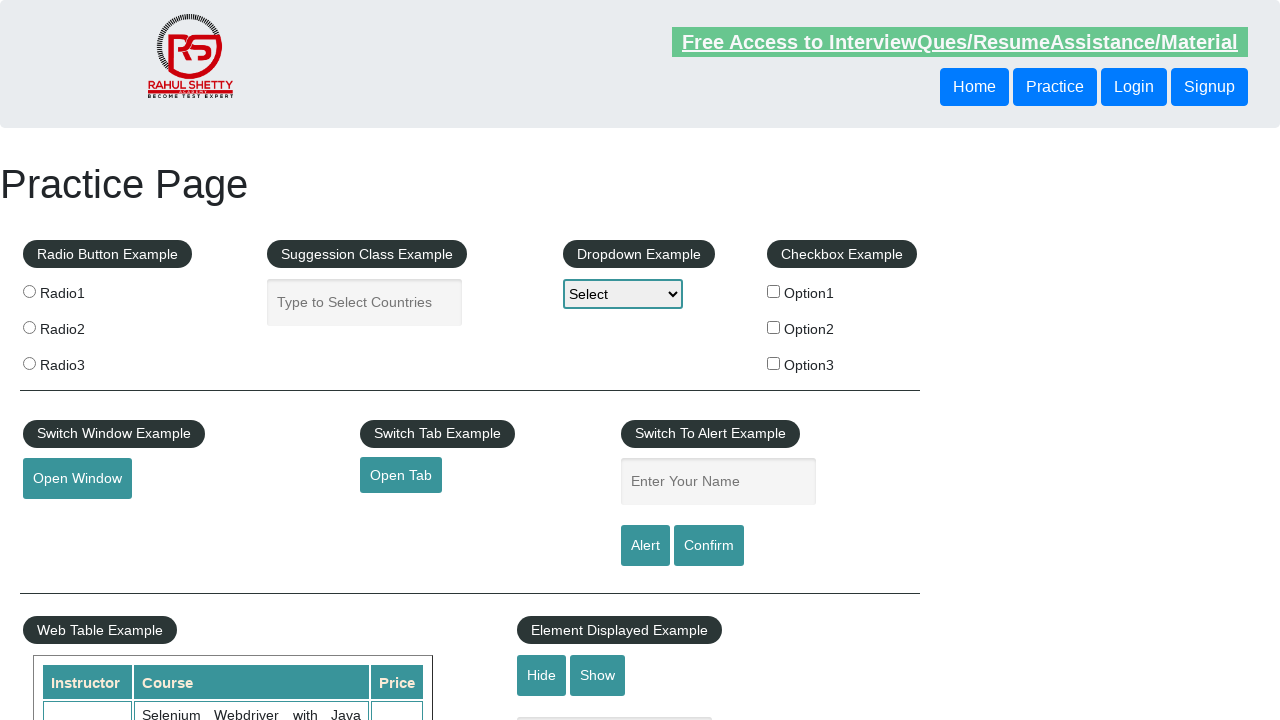

Scrolled window down by 500 pixels
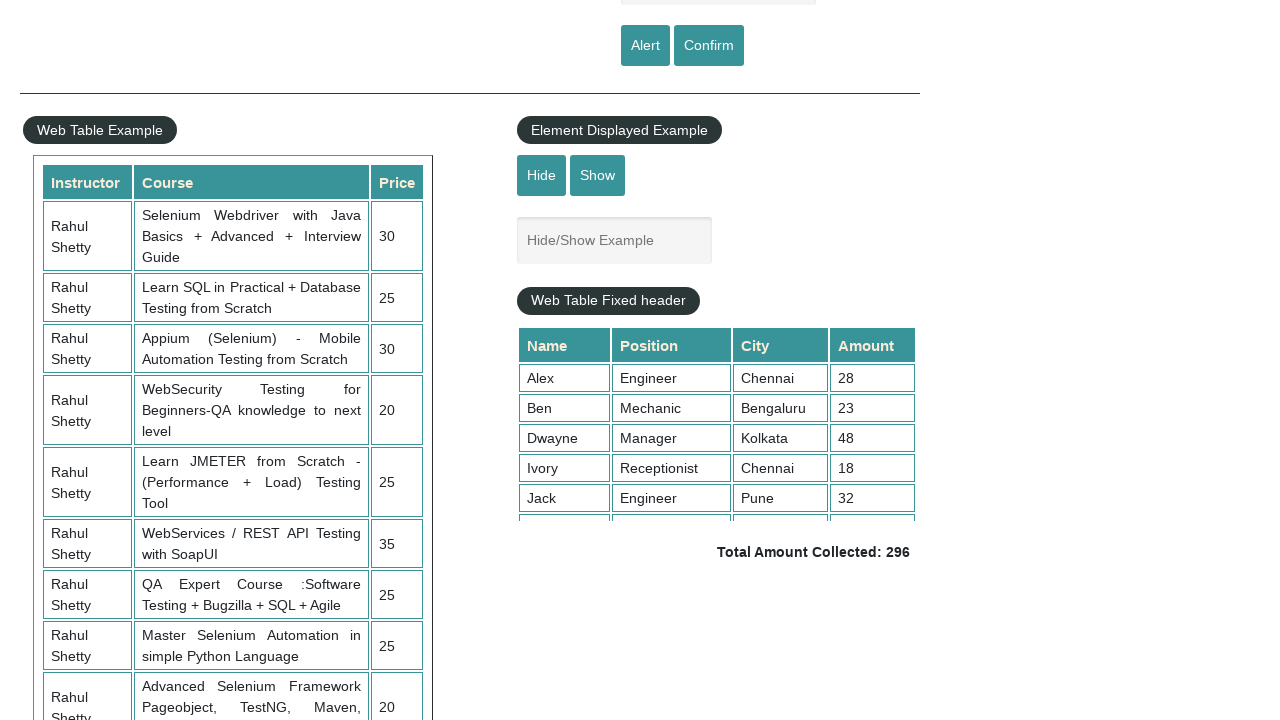

Scrolled table element to bottom
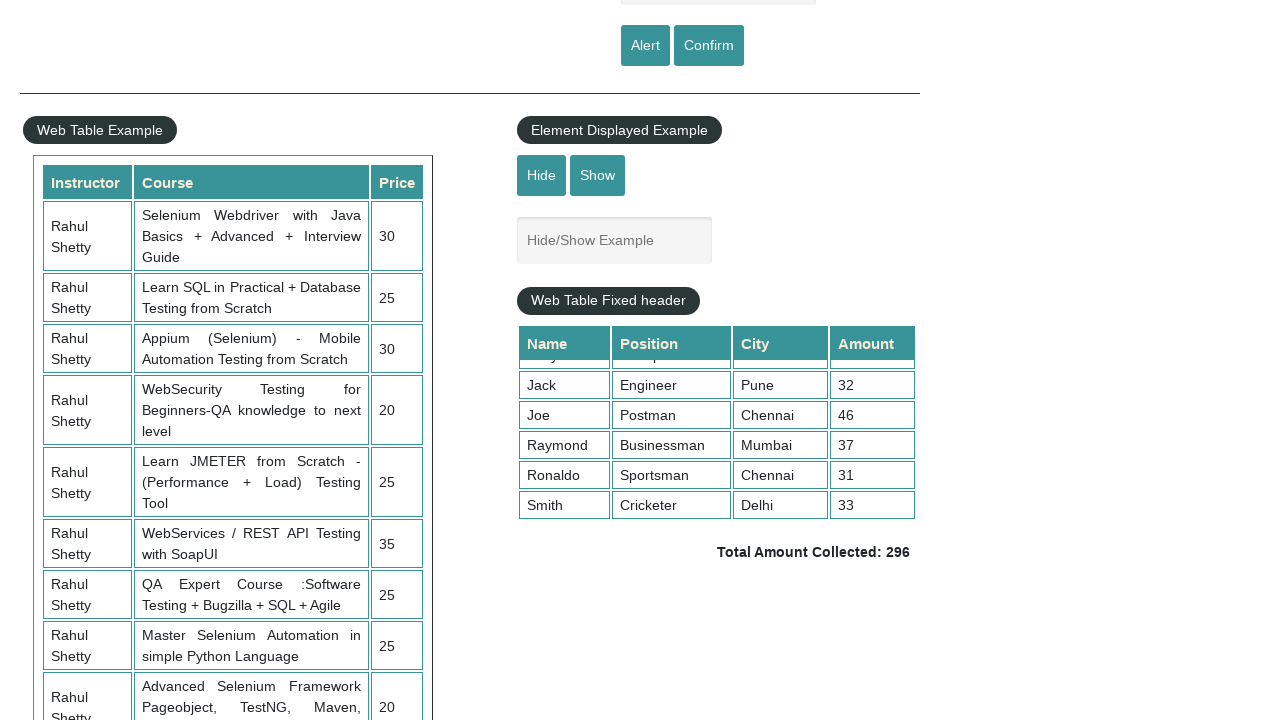

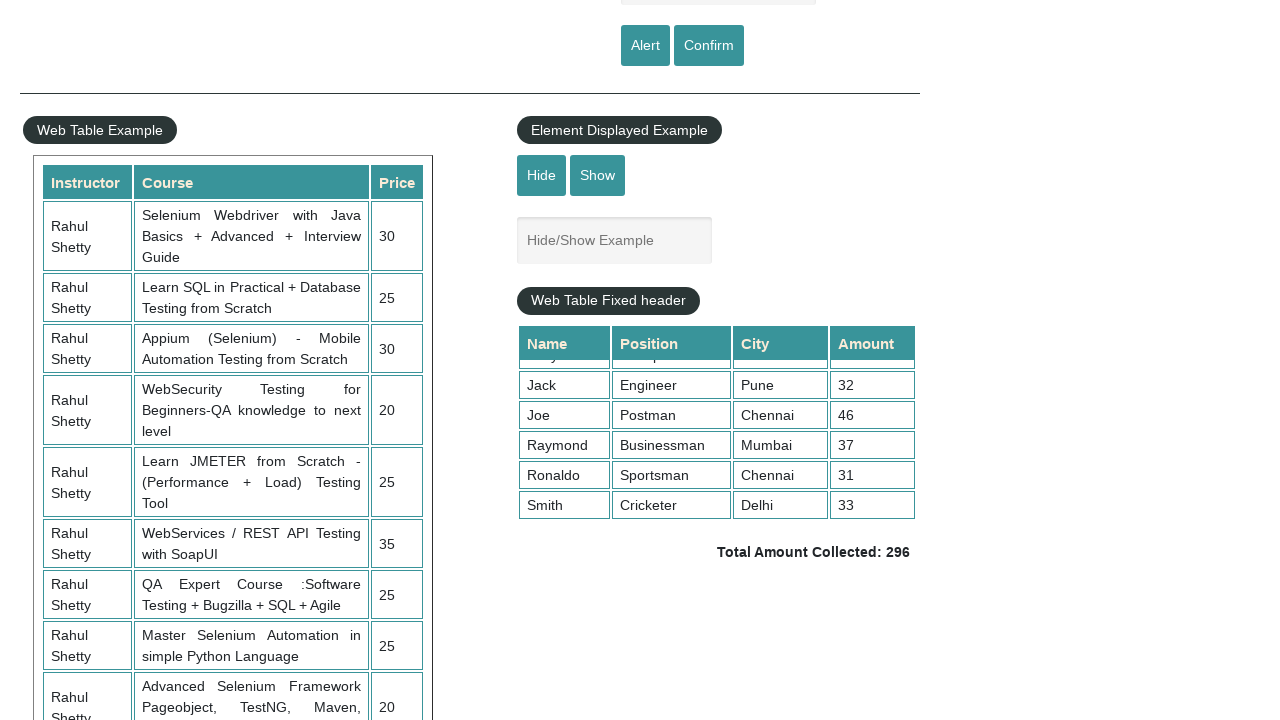